Tests that the todo counter displays the correct number of items

Starting URL: https://demo.playwright.dev/todomvc

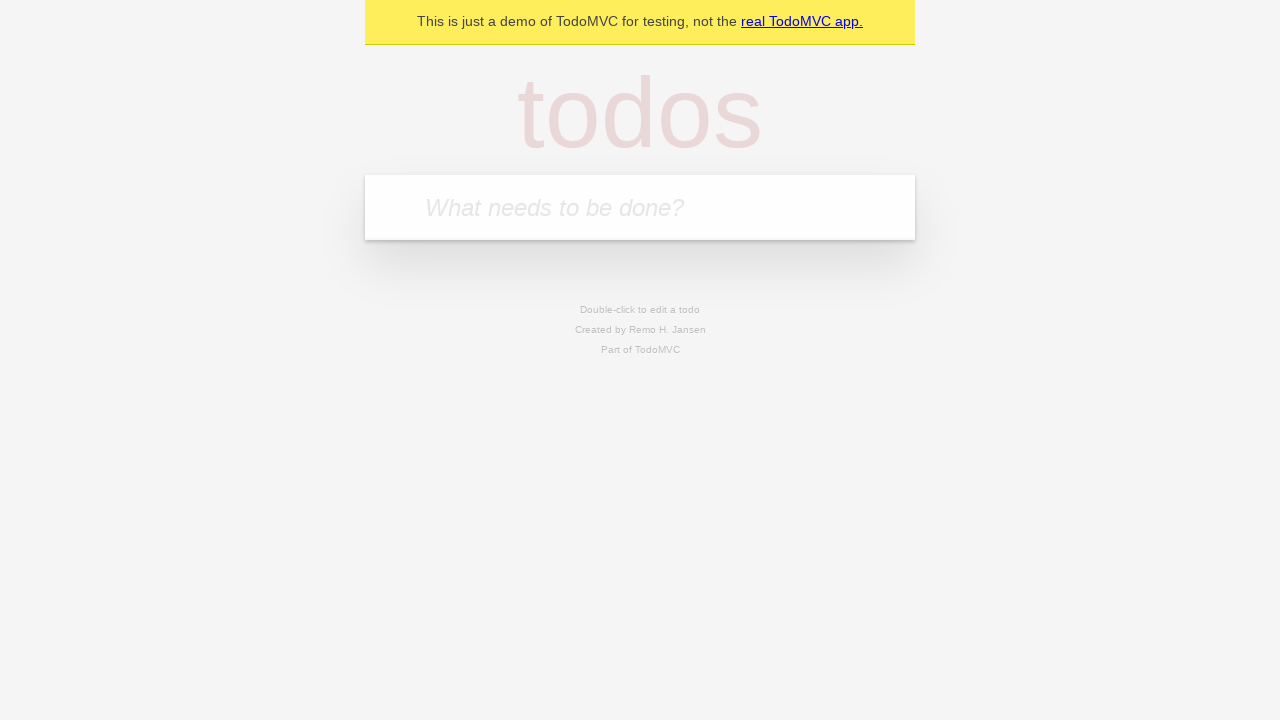

Located the todo input field with placeholder 'What needs to be done?'
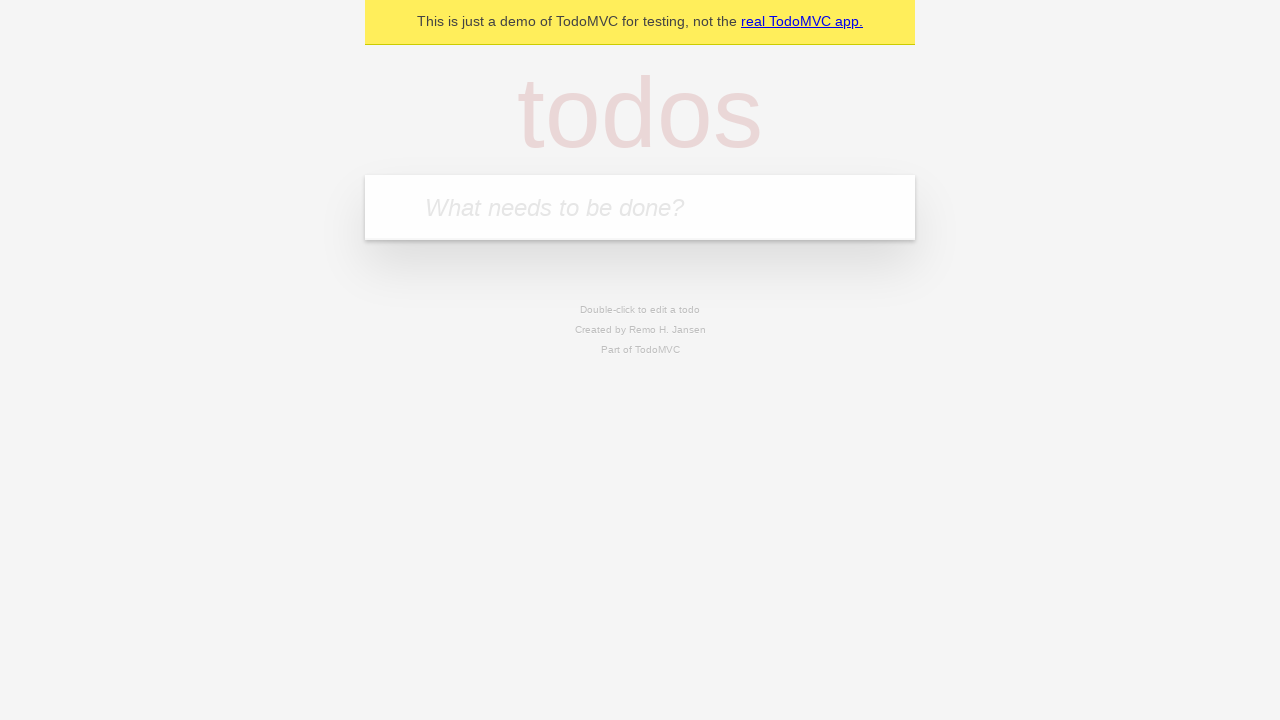

Filled todo input with 'buy some cheese' on internal:attr=[placeholder="What needs to be done?"i]
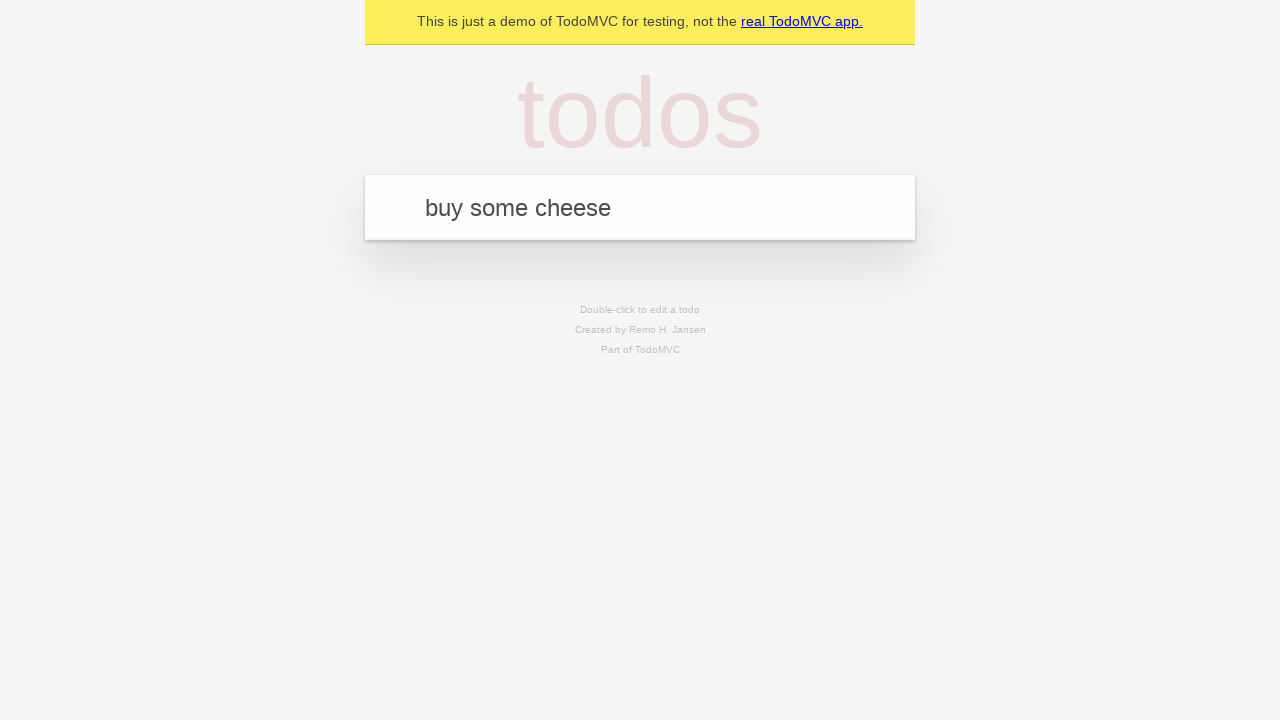

Pressed Enter to add first todo item on internal:attr=[placeholder="What needs to be done?"i]
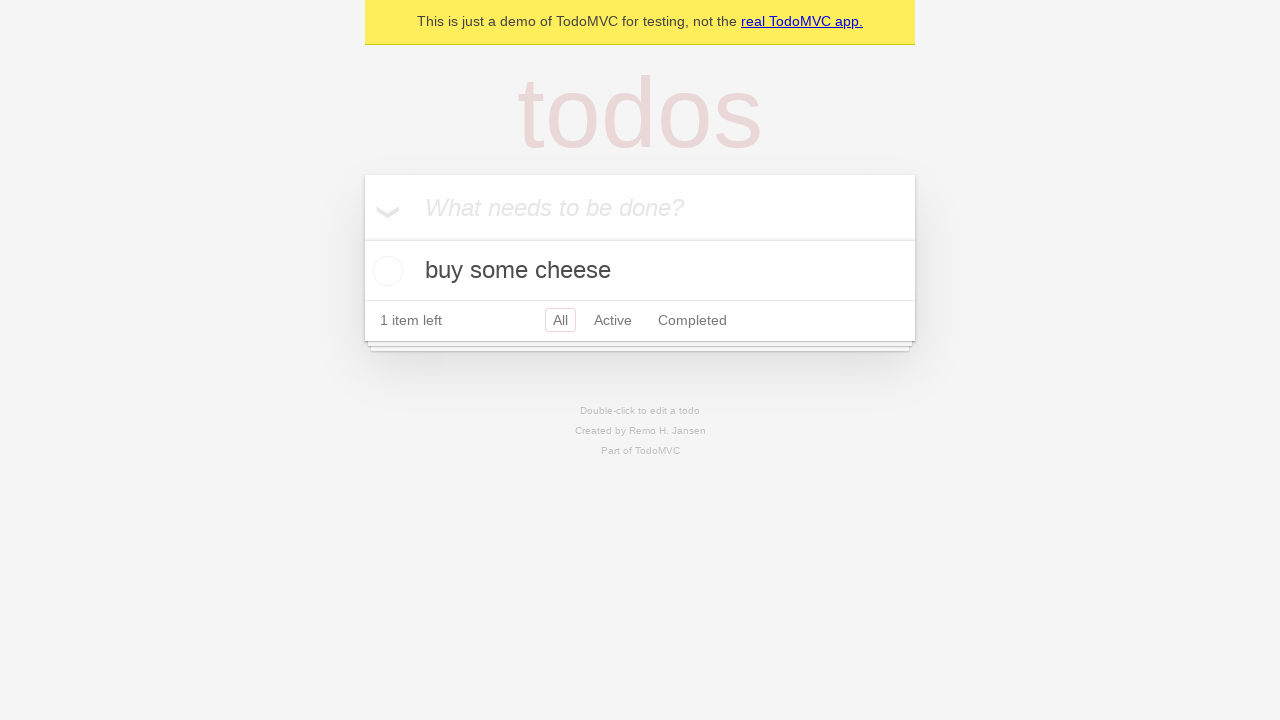

Todo counter element appeared on page
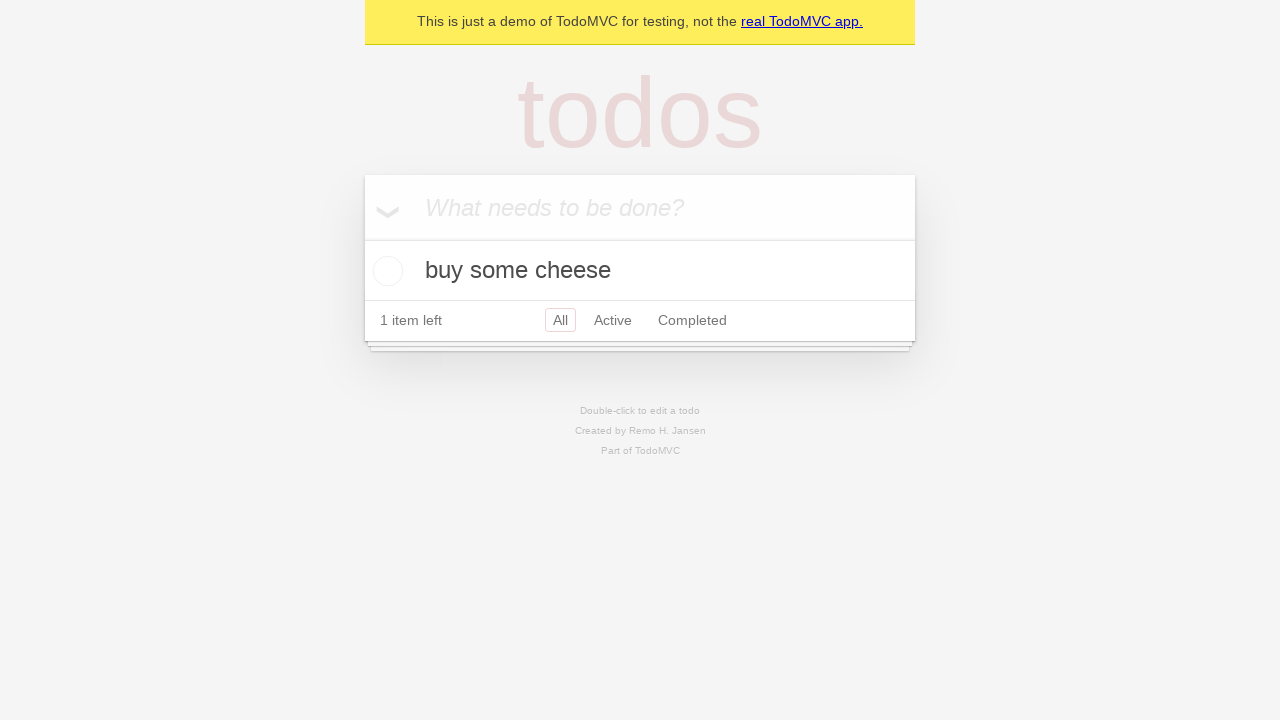

Filled todo input with 'feed the cat' on internal:attr=[placeholder="What needs to be done?"i]
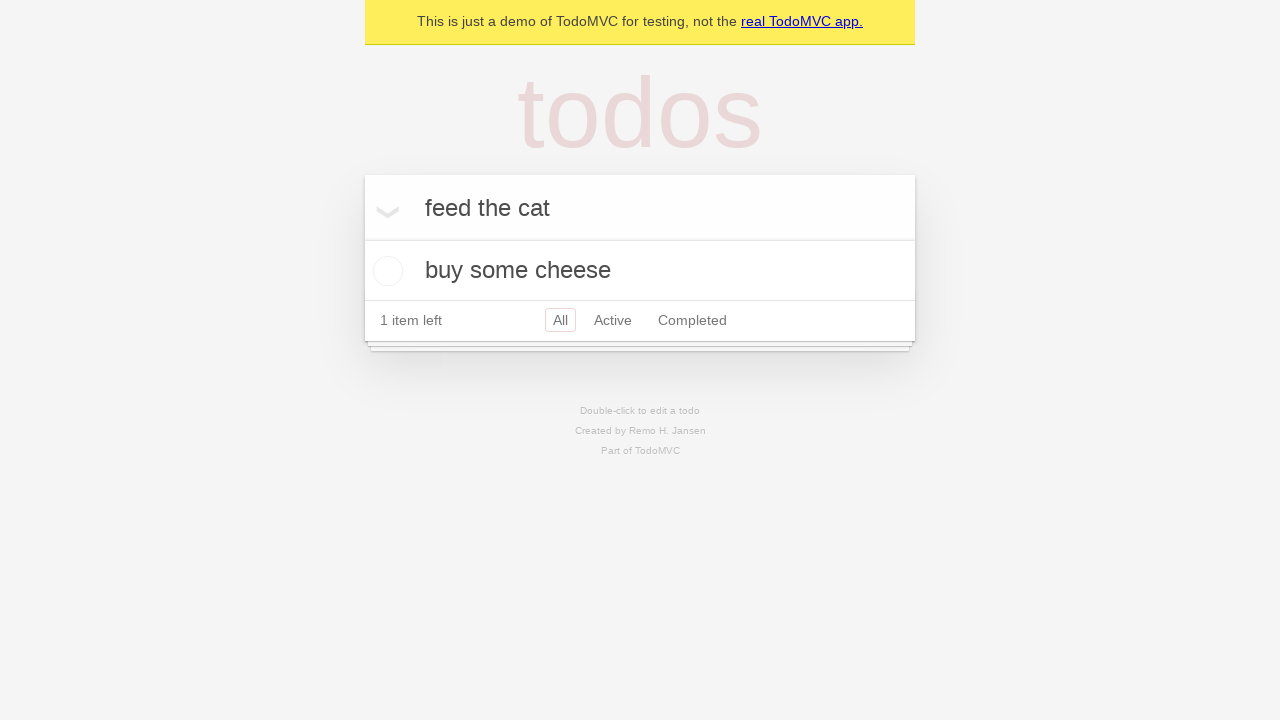

Pressed Enter to add second todo item on internal:attr=[placeholder="What needs to be done?"i]
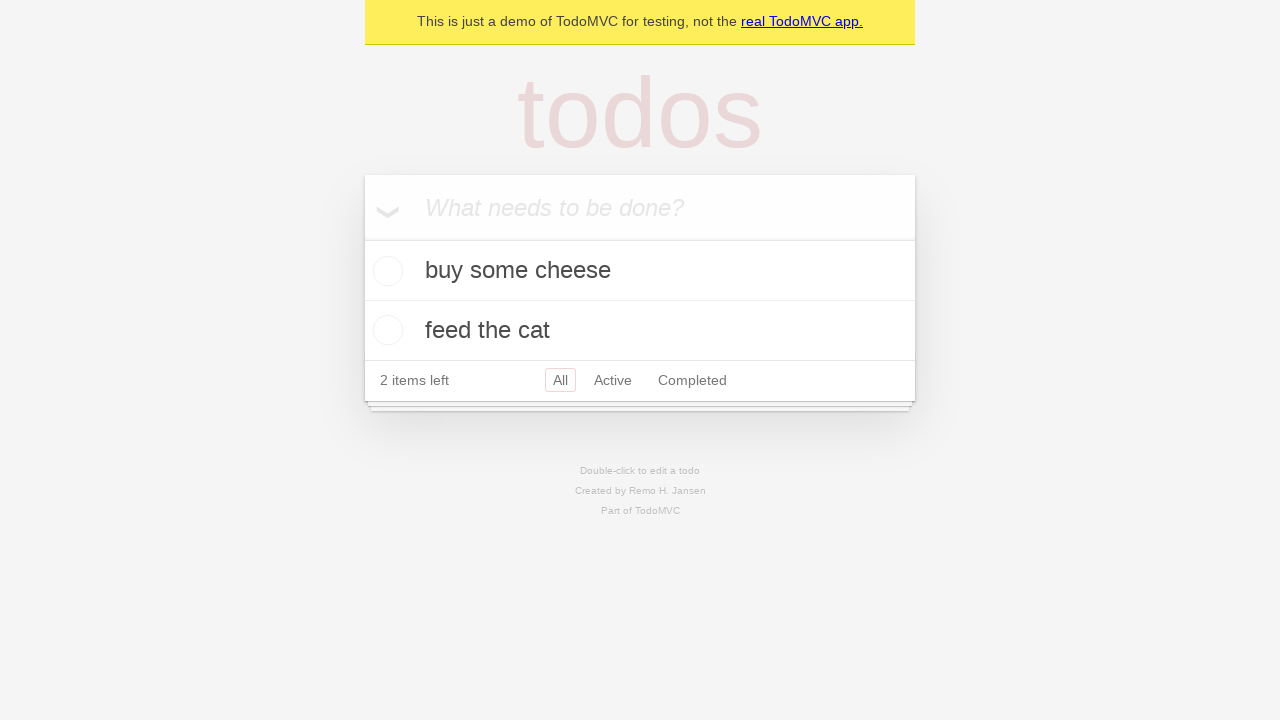

Todo counter updated to display '2' items
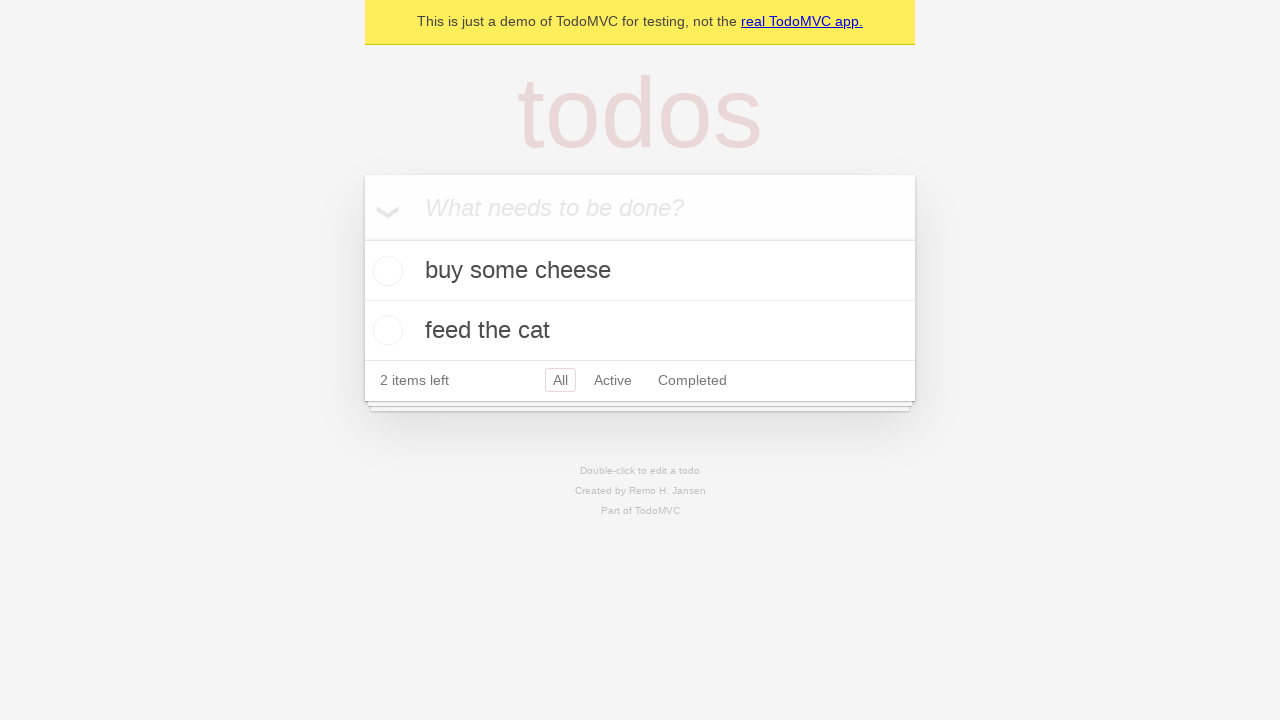

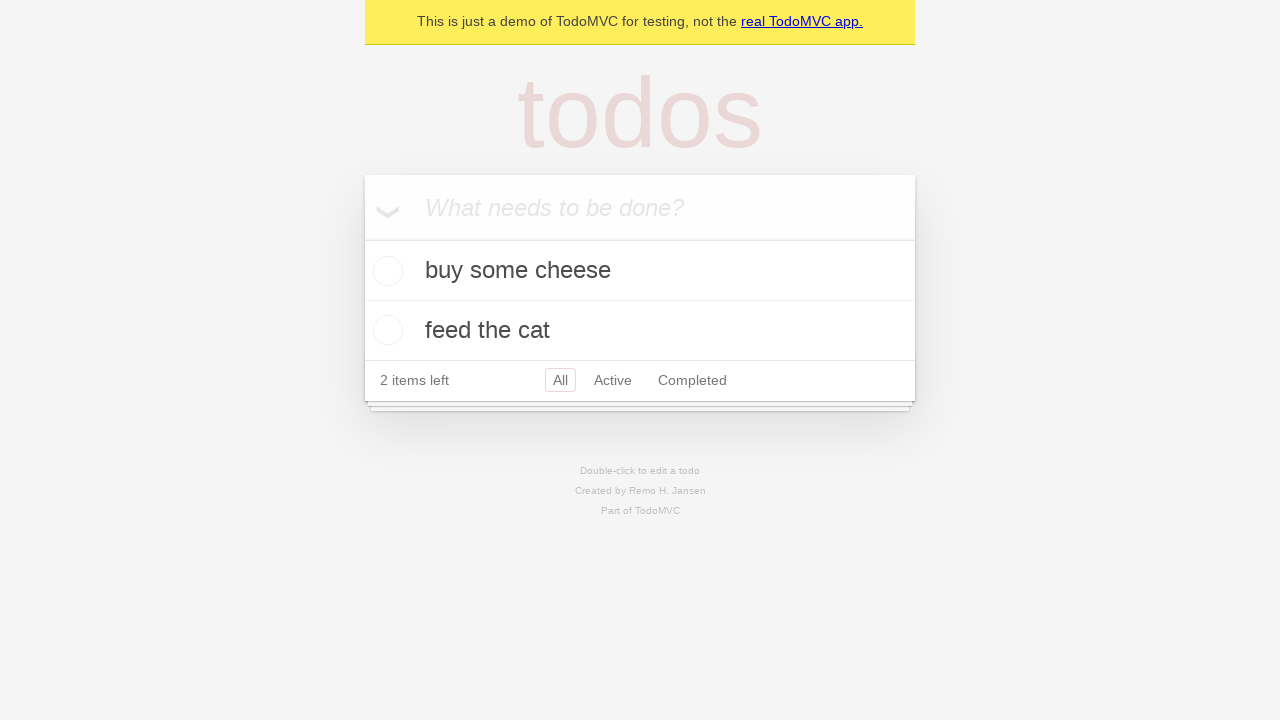